Tests JavaScript alert handling by triggering different types of alerts (simple alert, confirmation, and prompt) and interacting with them

Starting URL: https://demoqa.com/alerts

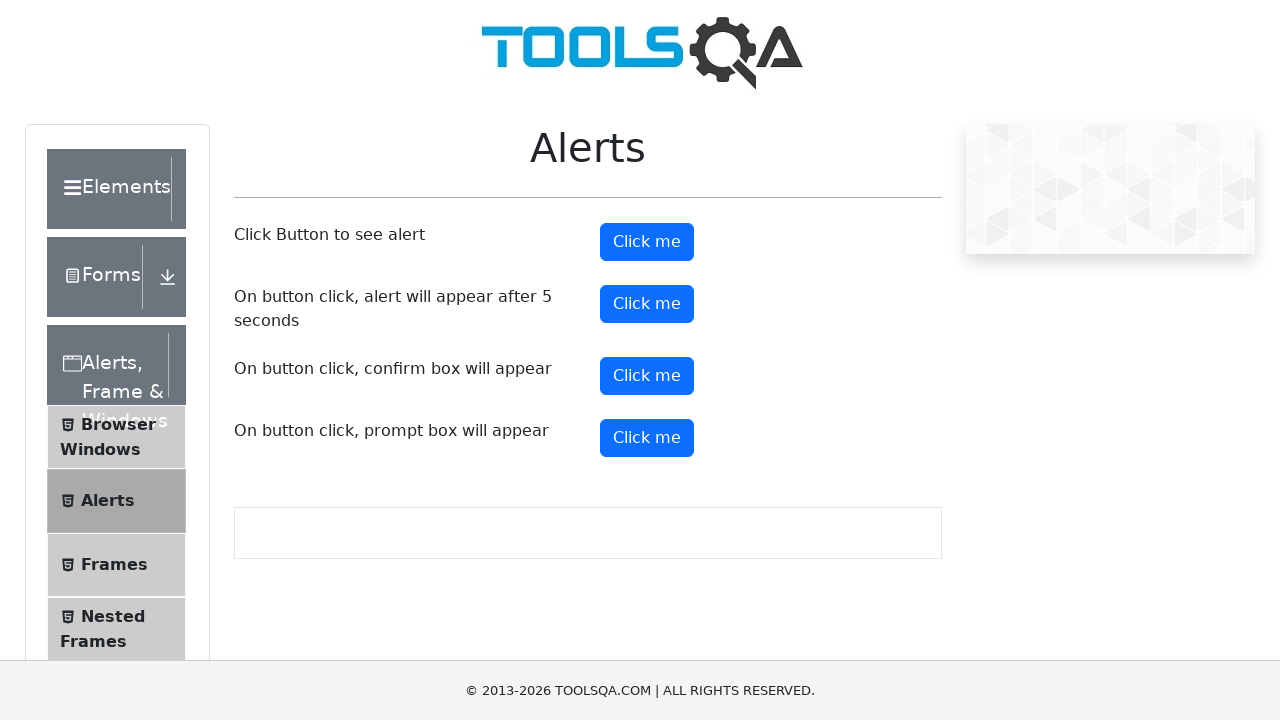

Clicked button to trigger simple alert at (647, 242) on #alertButton
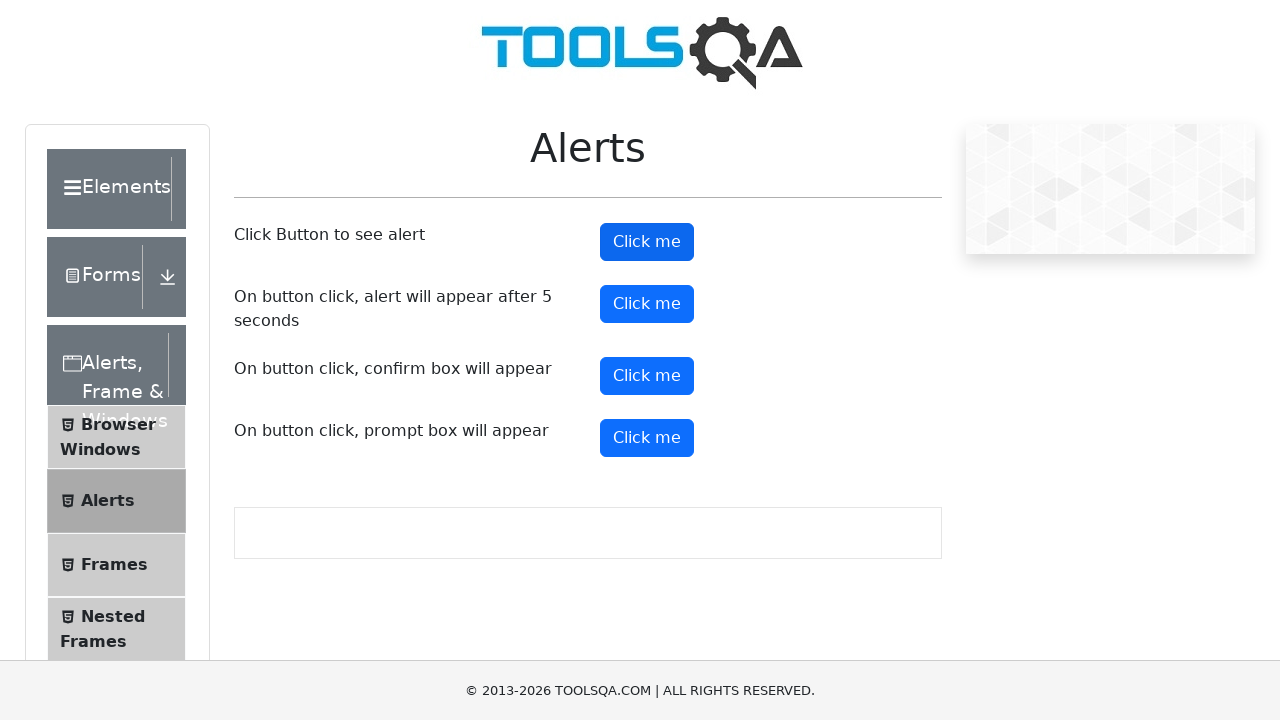

Registered dialog handler to accept alerts
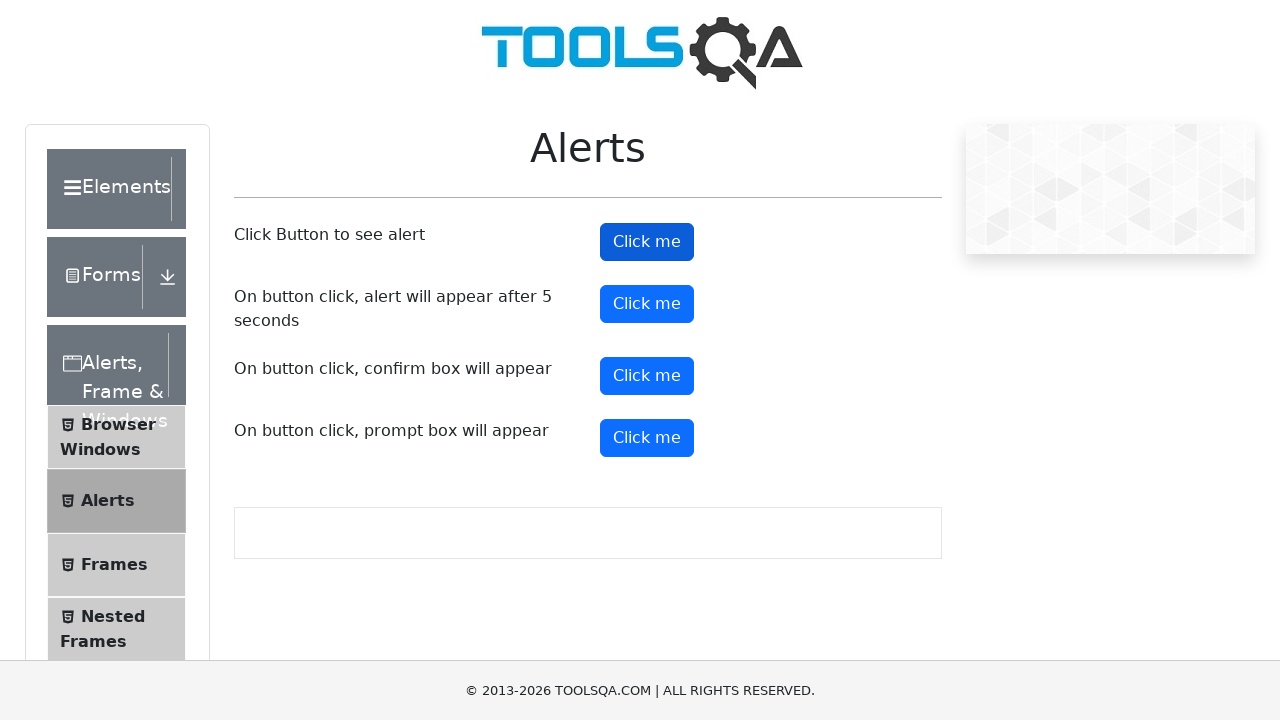

Waited for alert to be handled
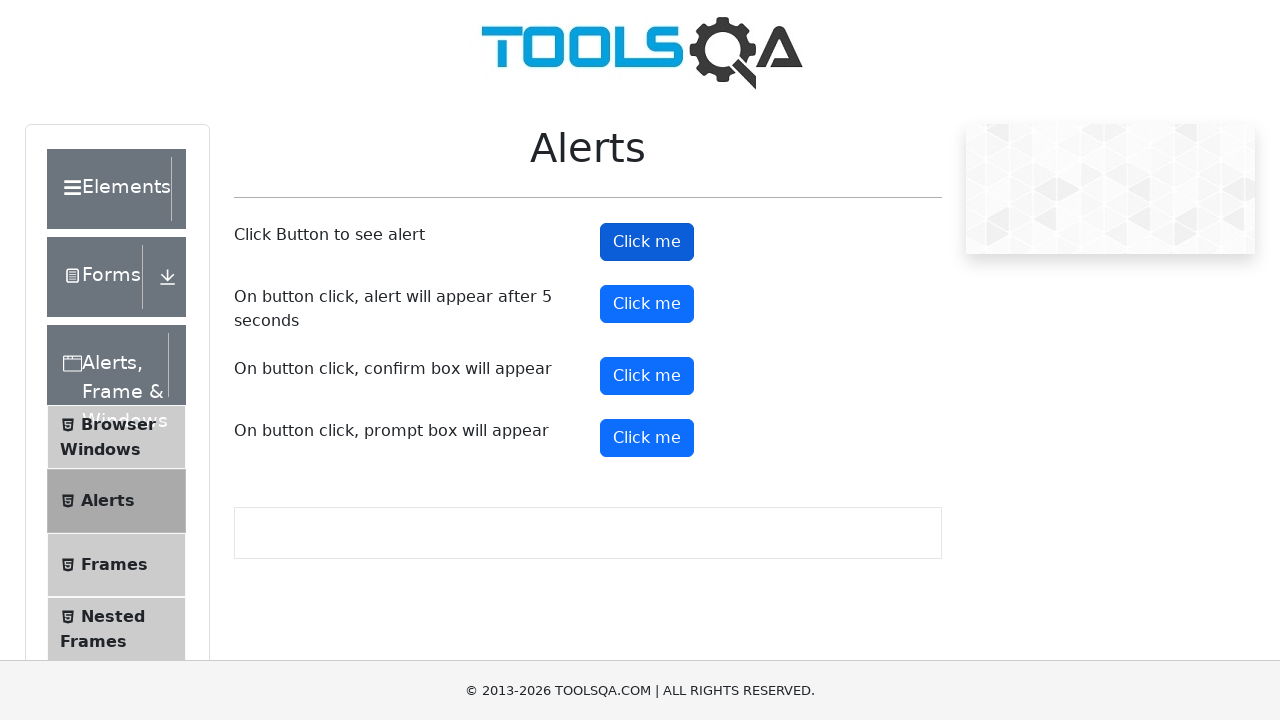

Clicked button to trigger confirmation dialog at (647, 376) on #confirmButton
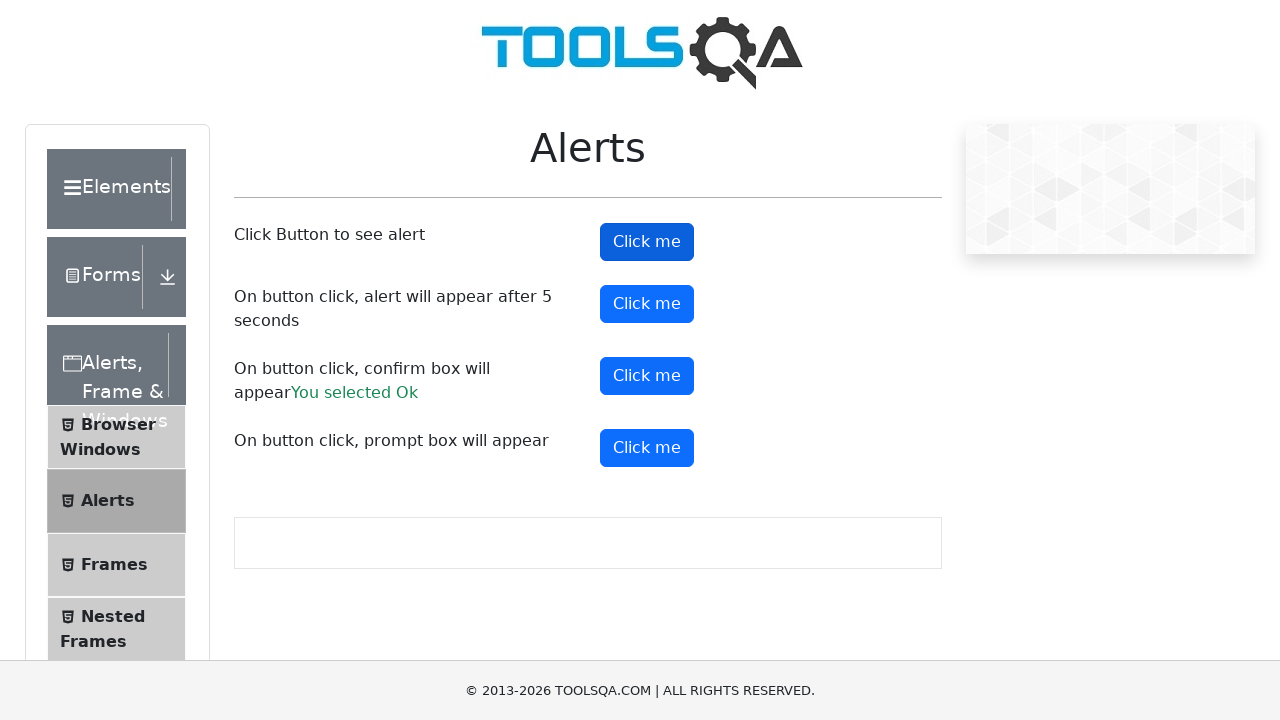

Registered dialog handler to dismiss confirmation dialog
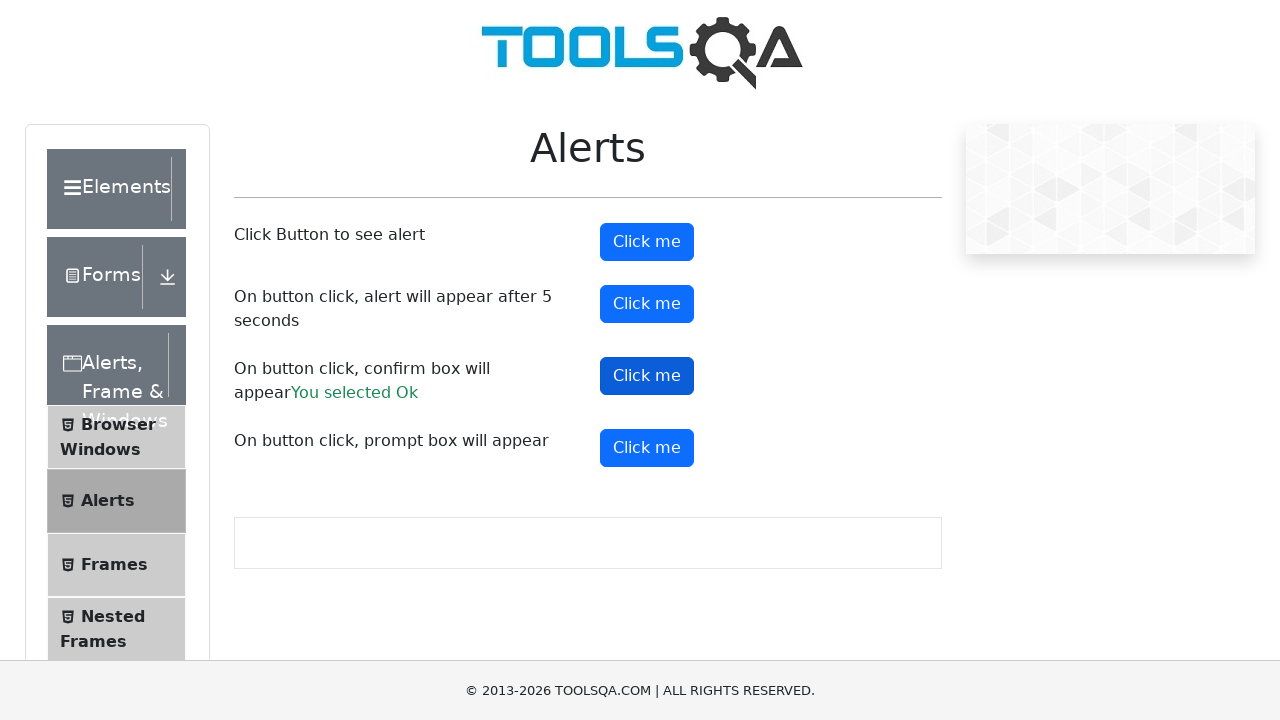

Clicked button to trigger prompt dialog at (647, 448) on #promtButton
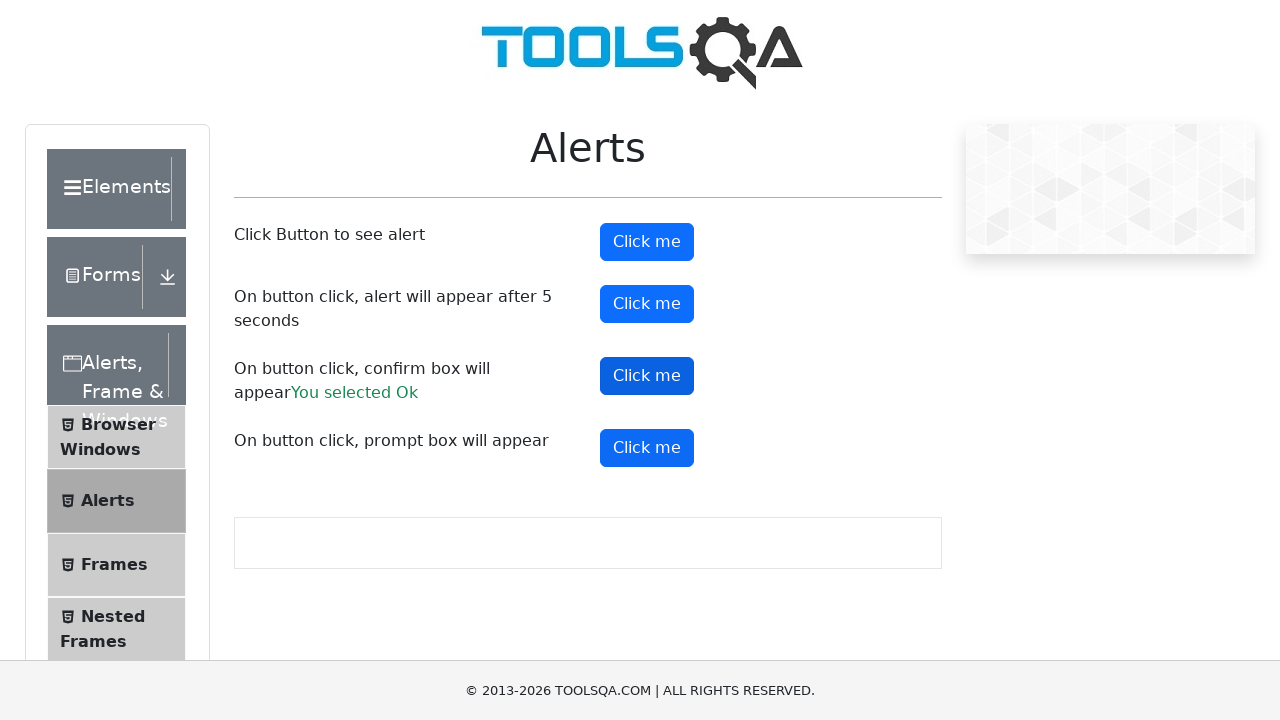

Registered dialog handler to accept prompt with text 'Praise the Lord!'
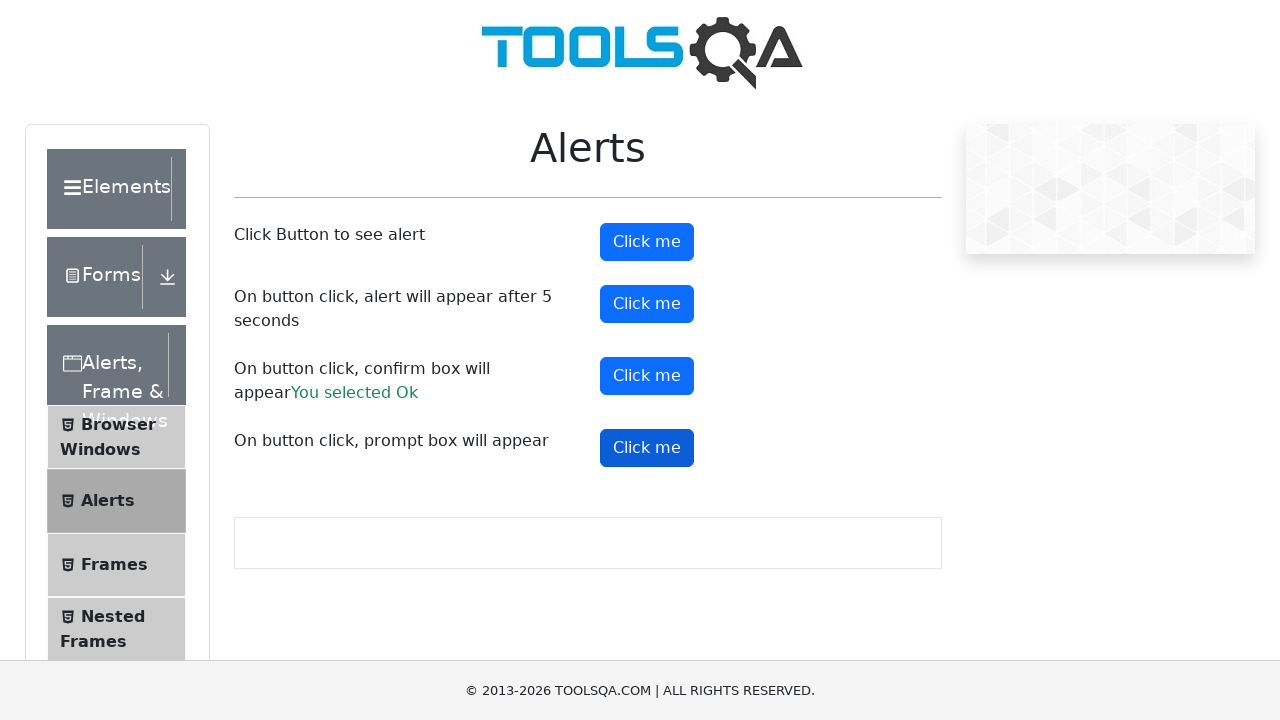

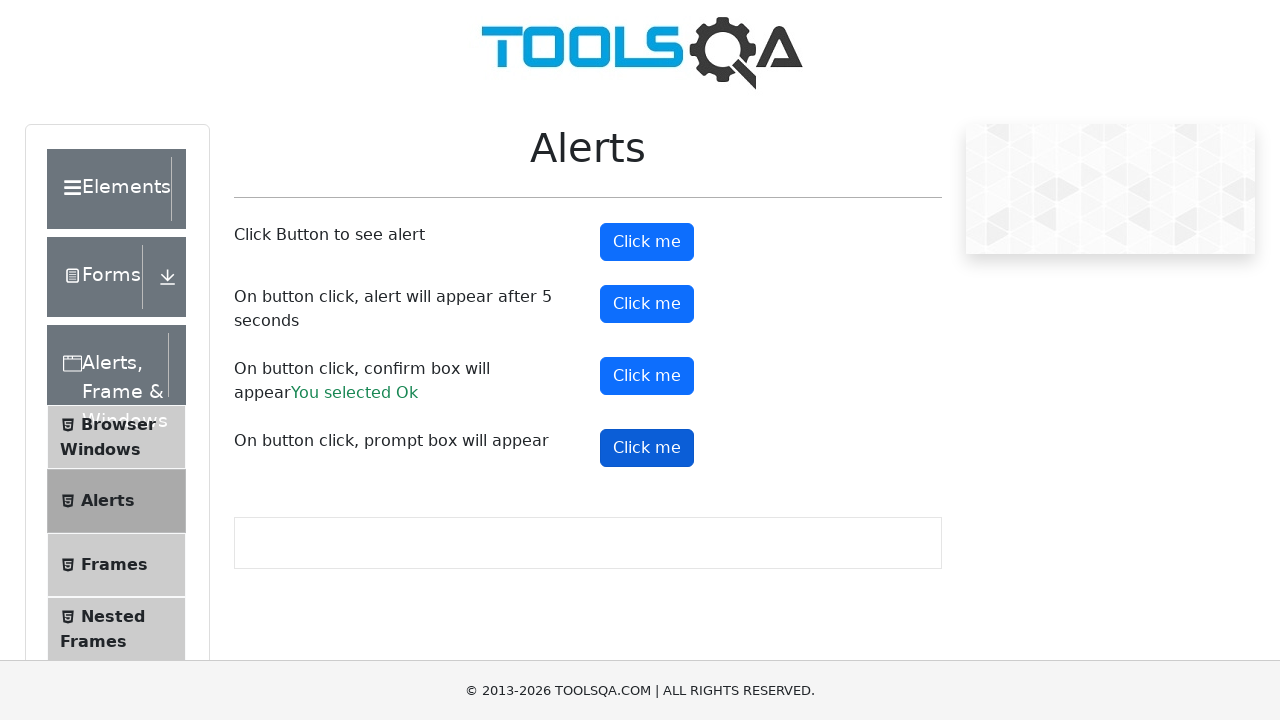